Tests scrolling to an element, hovering over it to reveal a dropdown menu, and clicking an option from the dropdown

Starting URL: https://rahulshettyacademy.com/AutomationPractice/

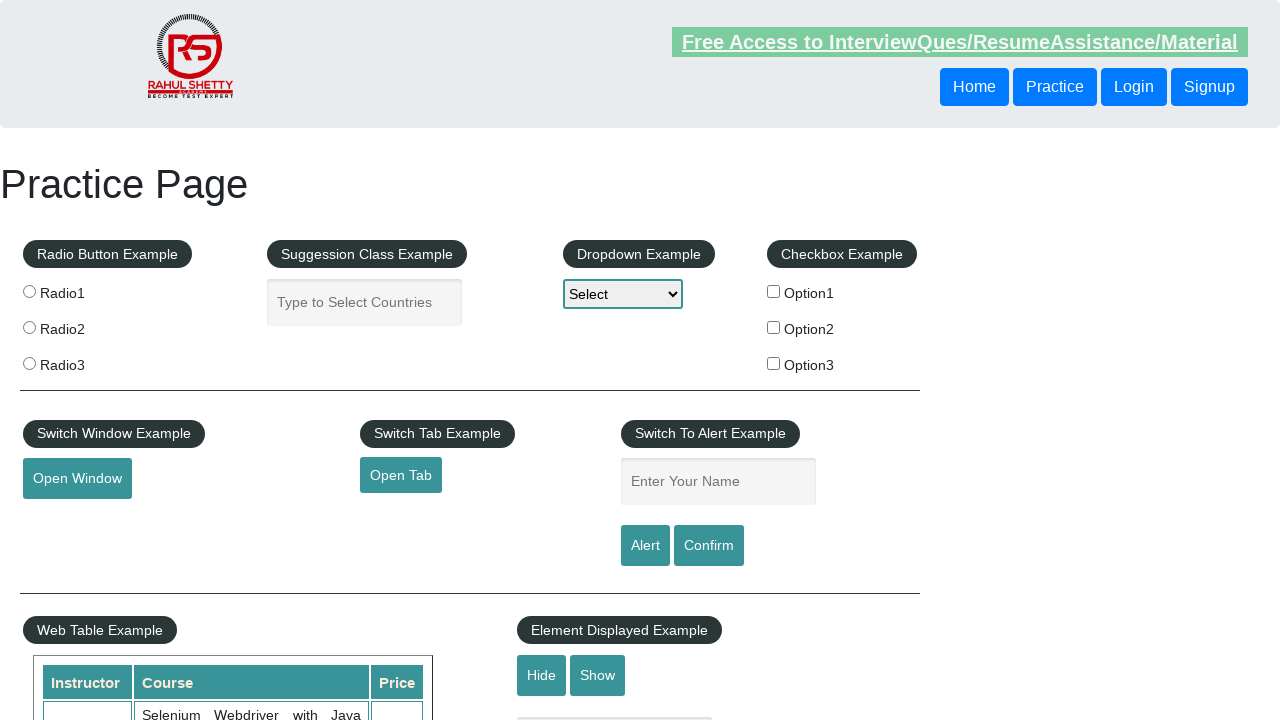

Scrolled to mouse hover button element
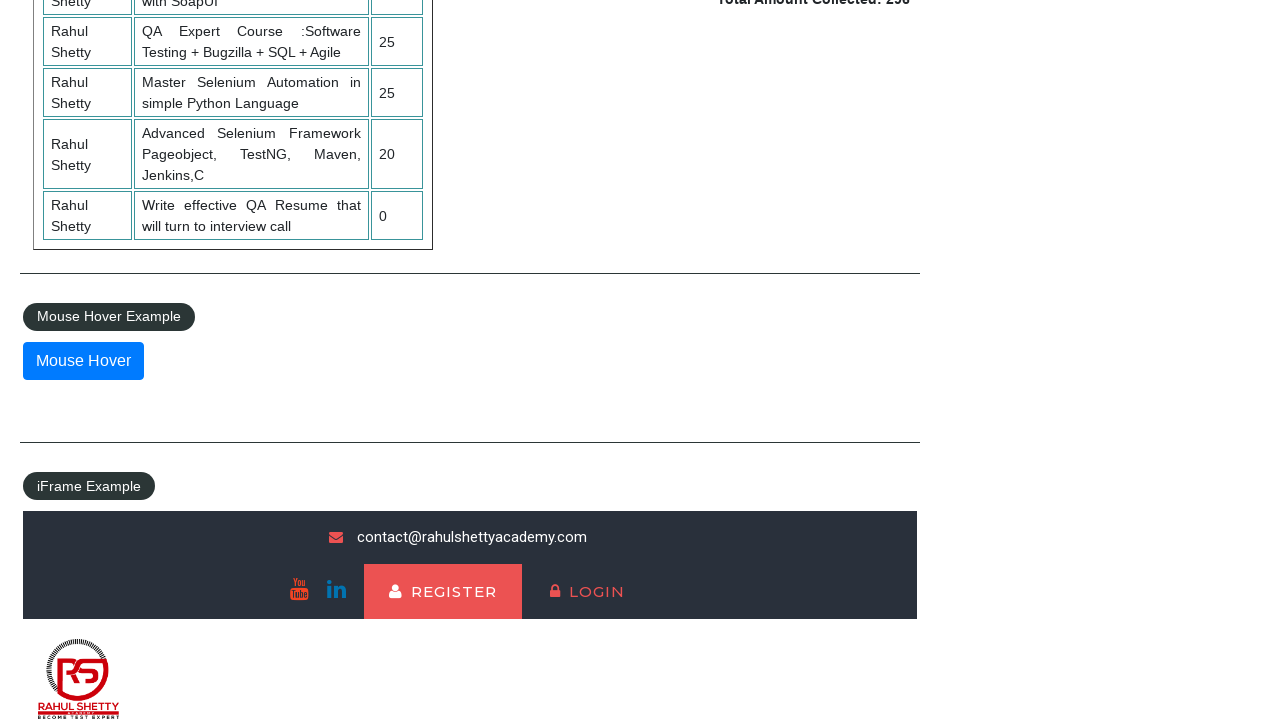

Hovered over button to reveal dropdown menu at (83, 361) on #mousehover
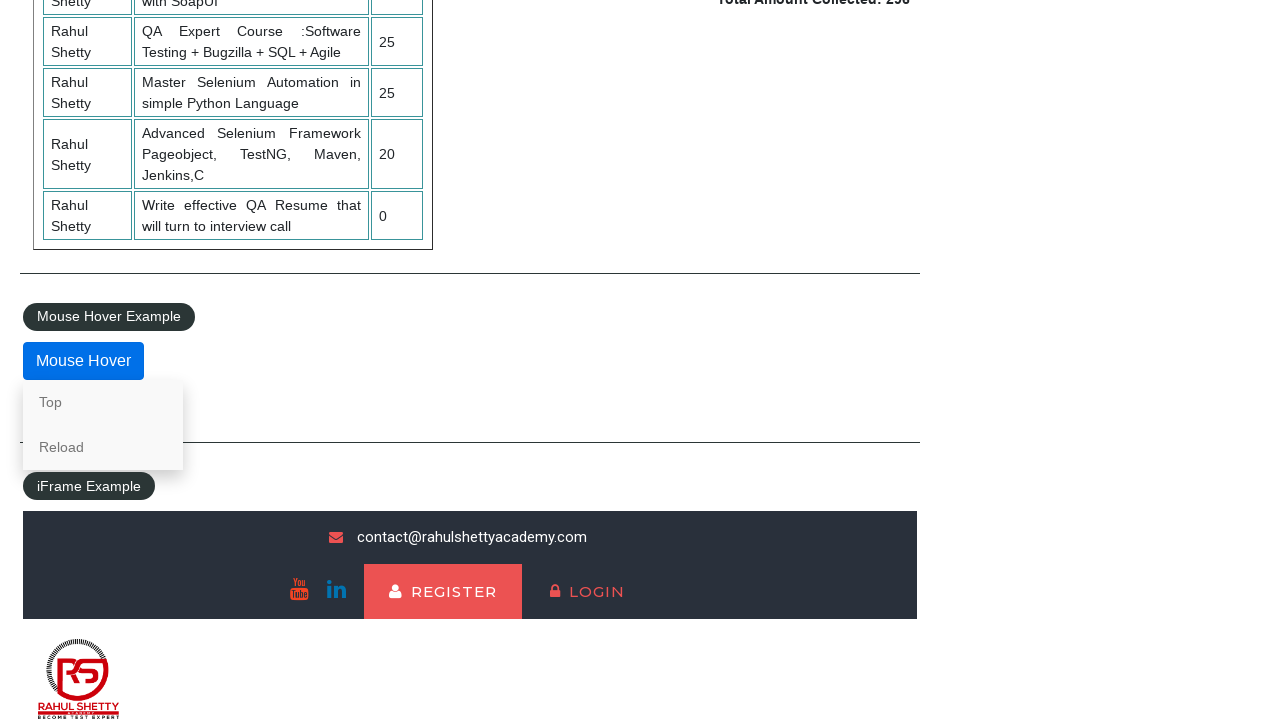

Clicked 'Top' option from dropdown menu at (103, 402) on internal:text="Top"s
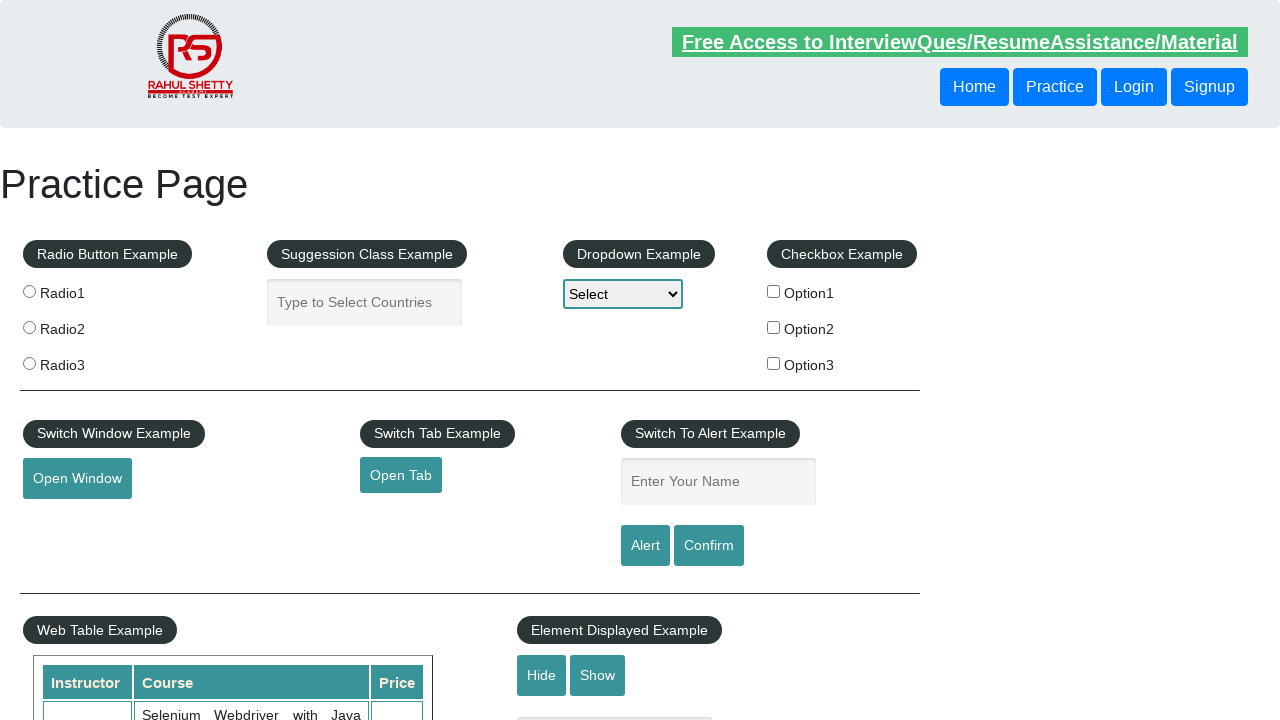

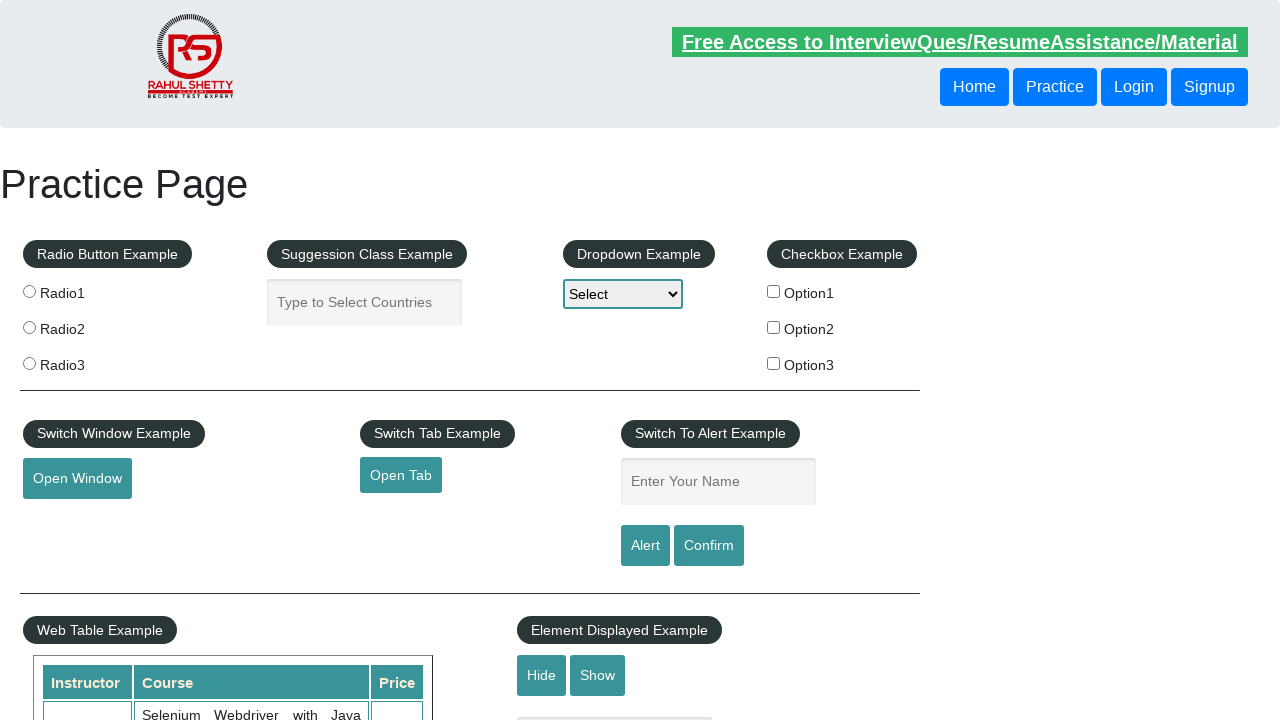